Tests handling a dropdown menu on a contact sales form by iterating through country options and selecting "Australia" from the country dropdown.

Starting URL: https://www.orangehrm.com/contact-sales/

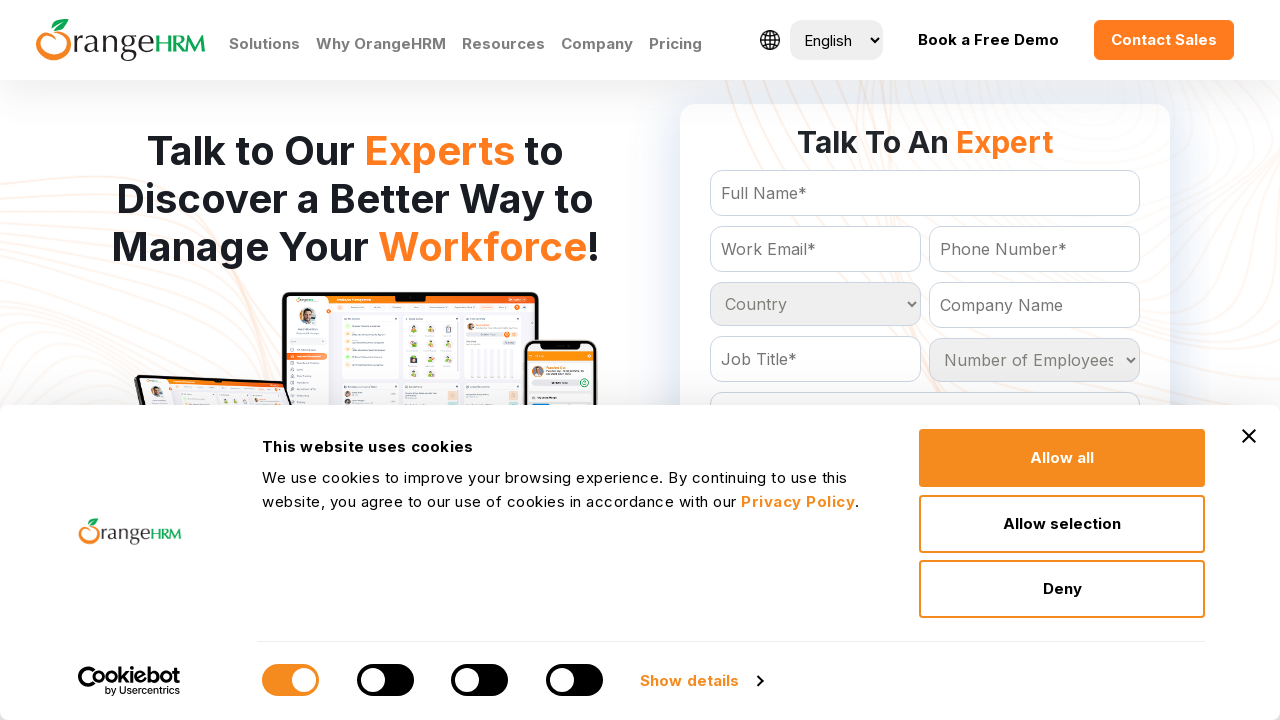

Country dropdown selector became visible
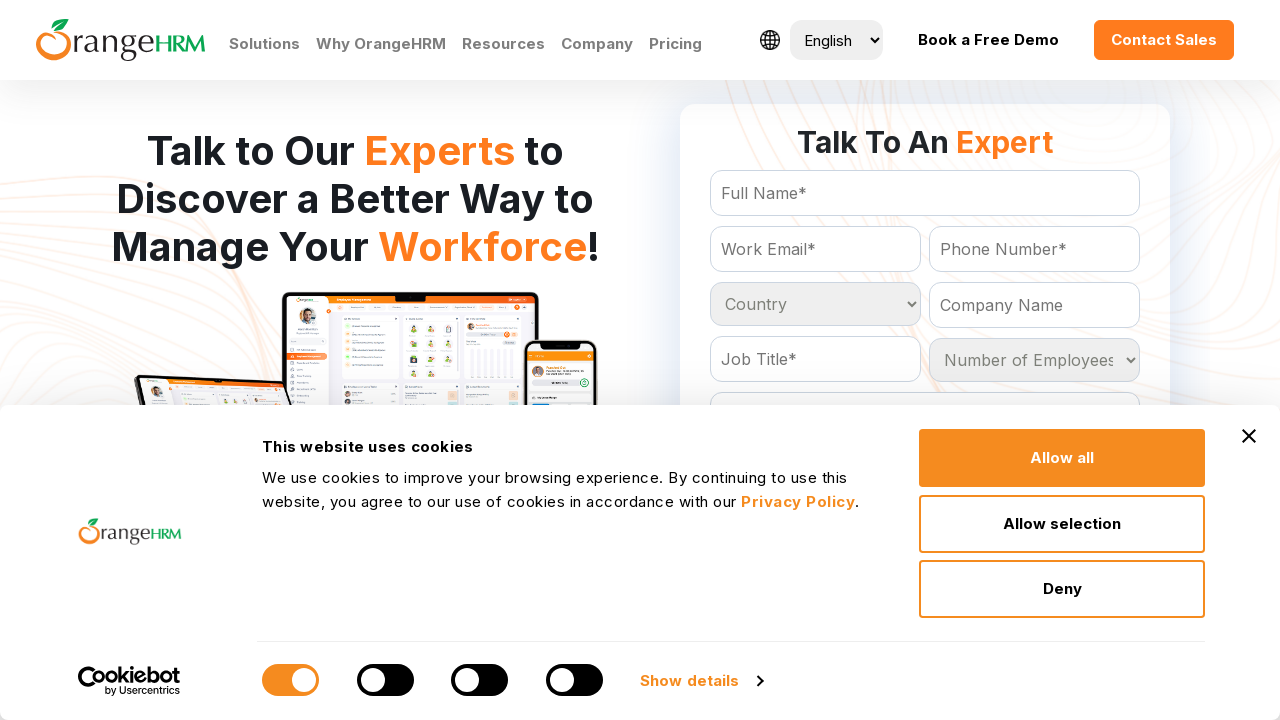

Selected 'Australia' from the country dropdown menu on select#Form_getForm_Country
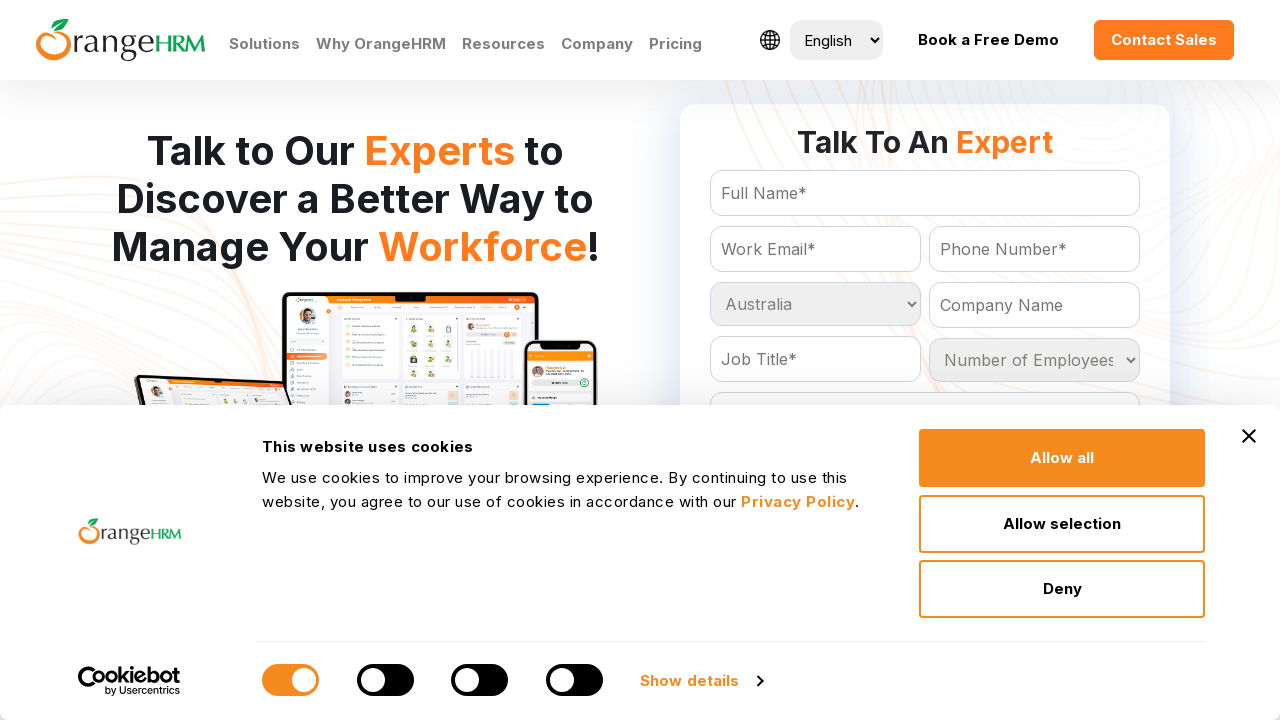

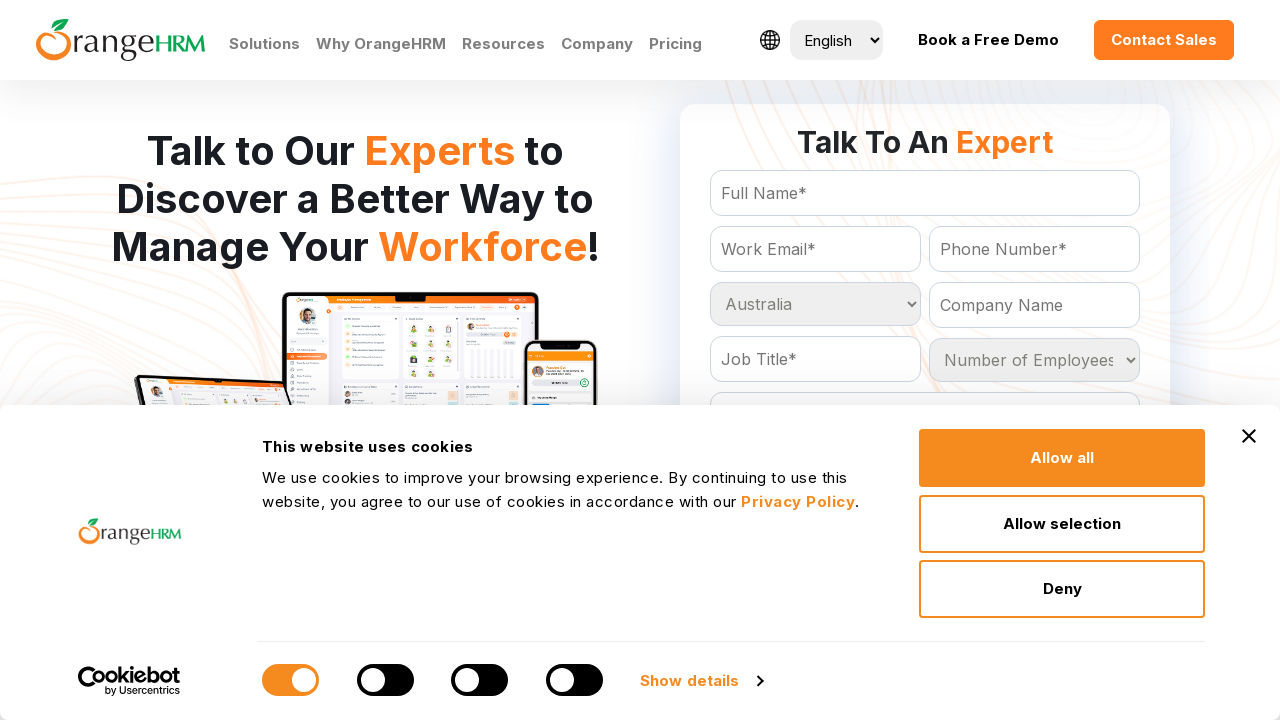